Verifies that the social media section contains the expected number of Twitter and Facebook links

Starting URL: https://ultimateqa.com/complicated-page

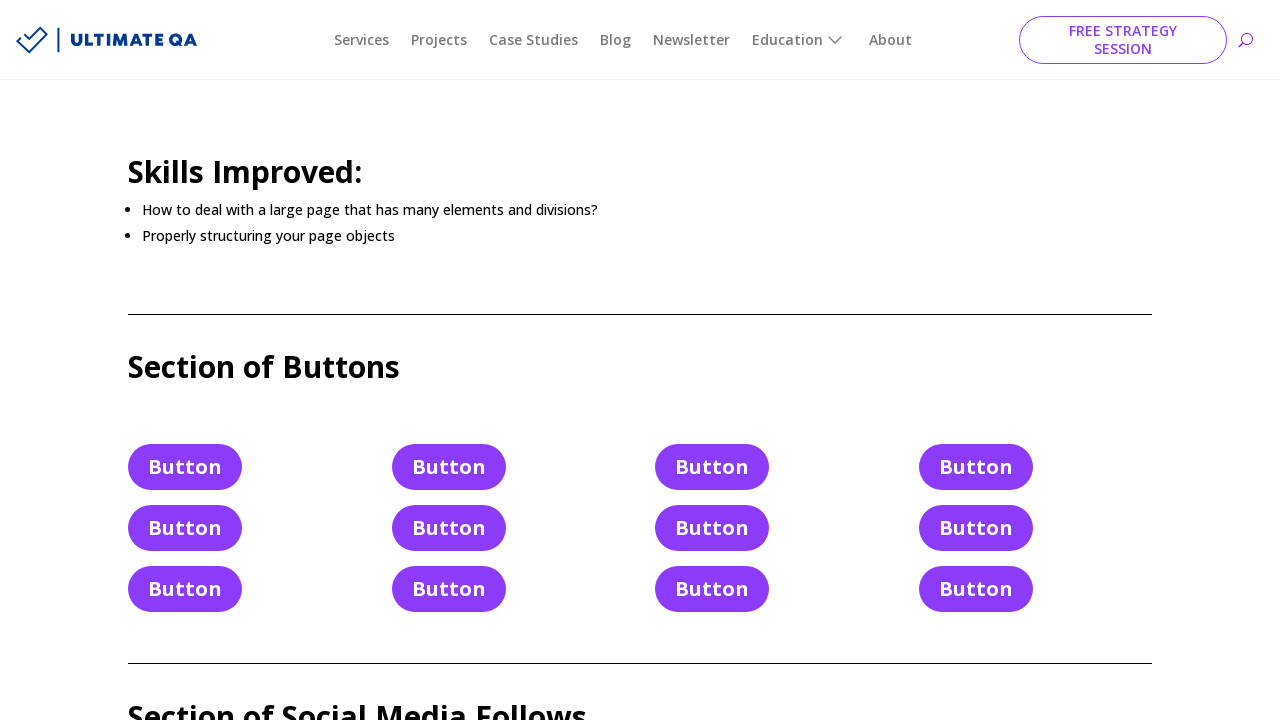

Navigated to https://ultimateqa.com/complicated-page
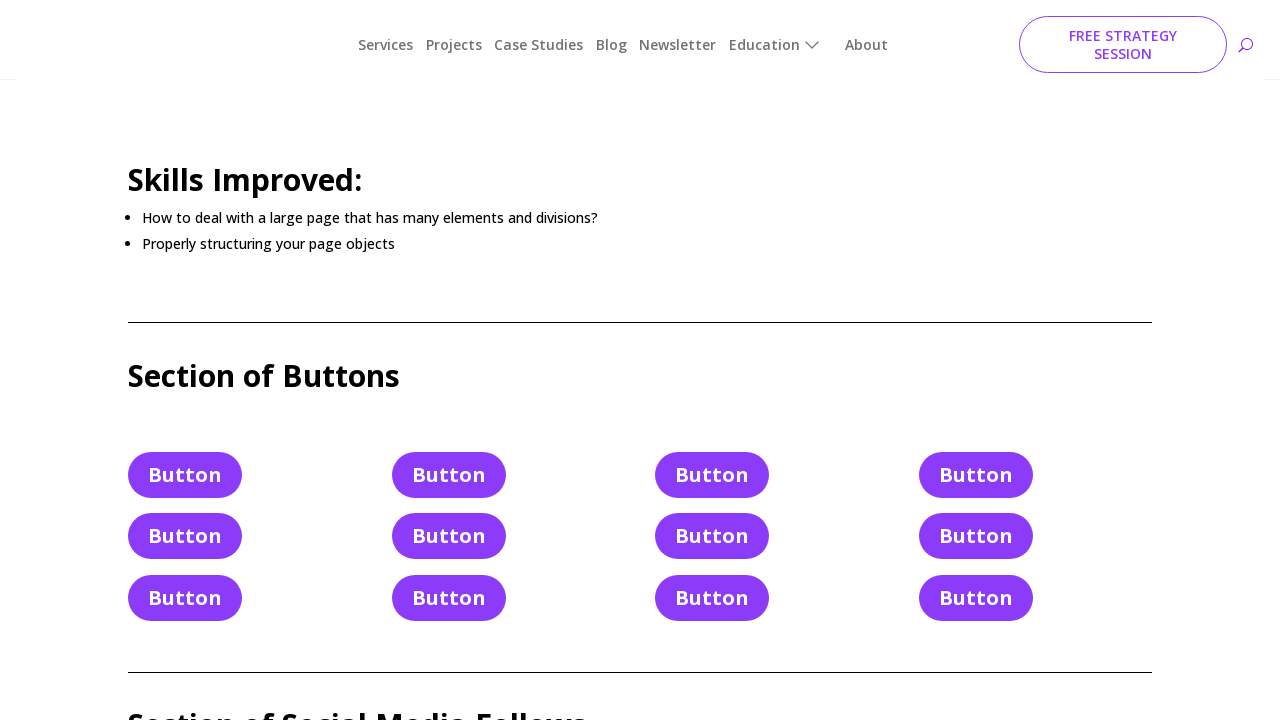

Social media section loaded
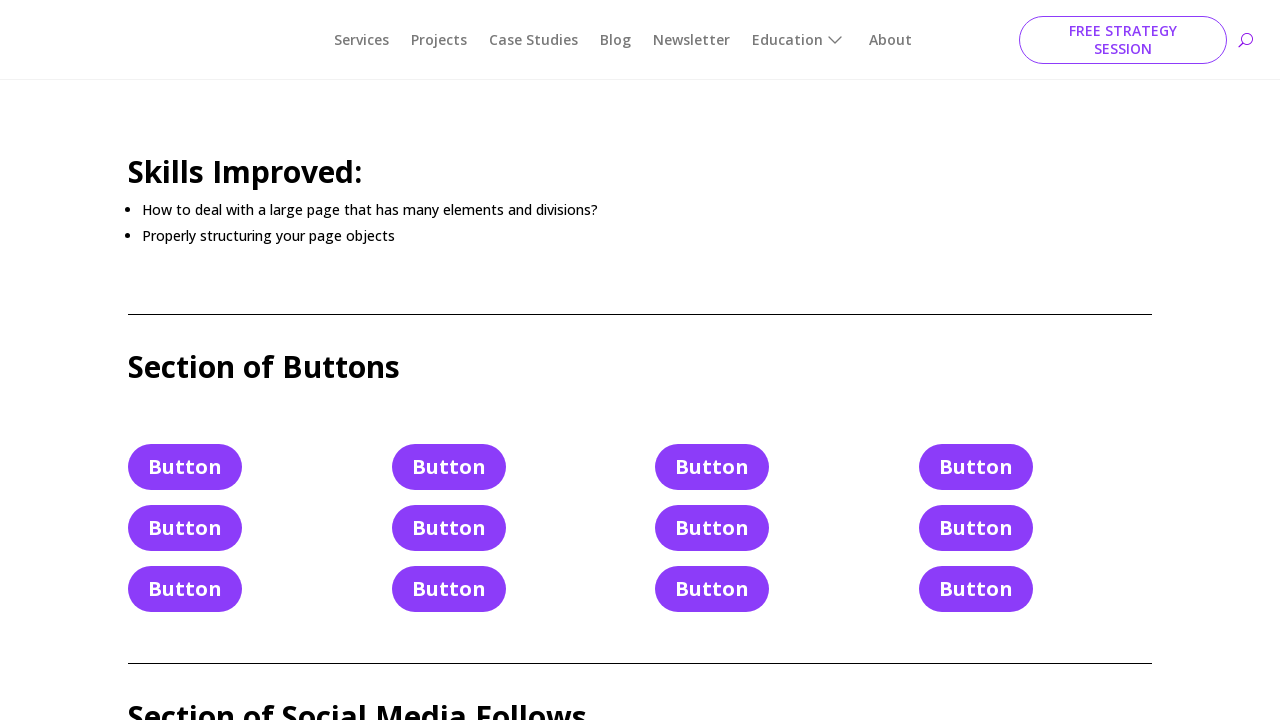

Located social media section element
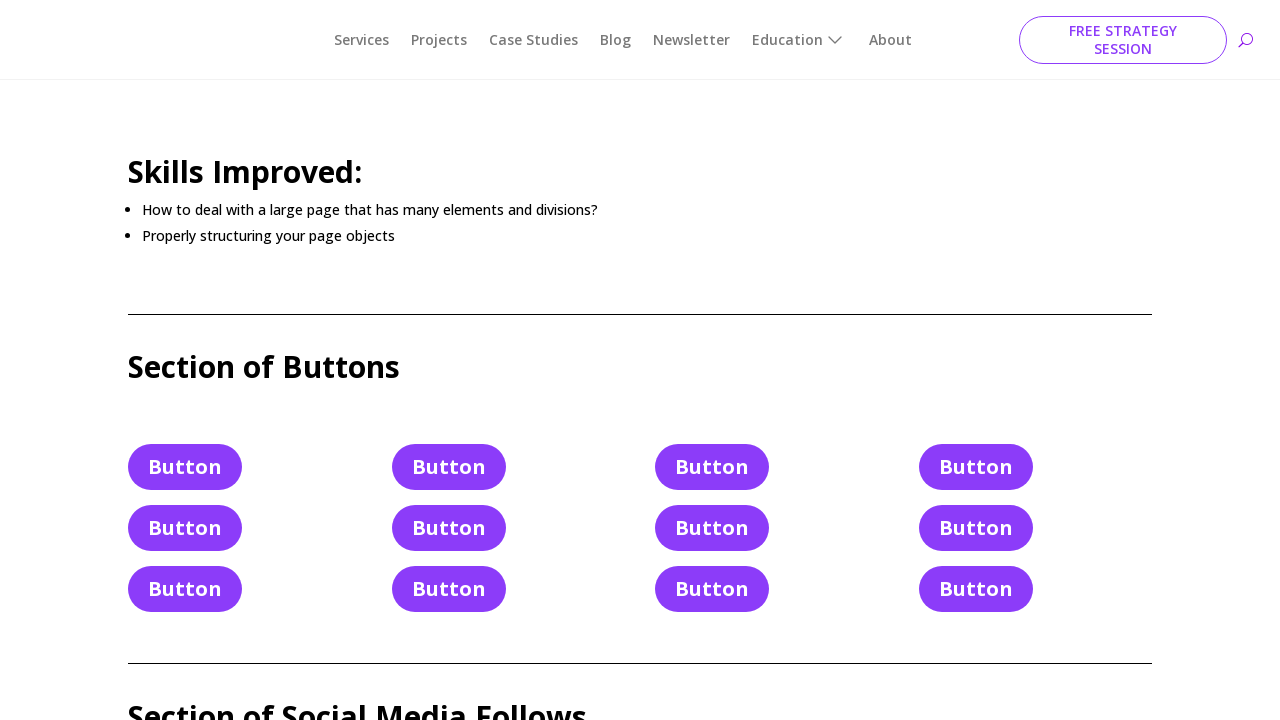

Retrieved all links from social media section
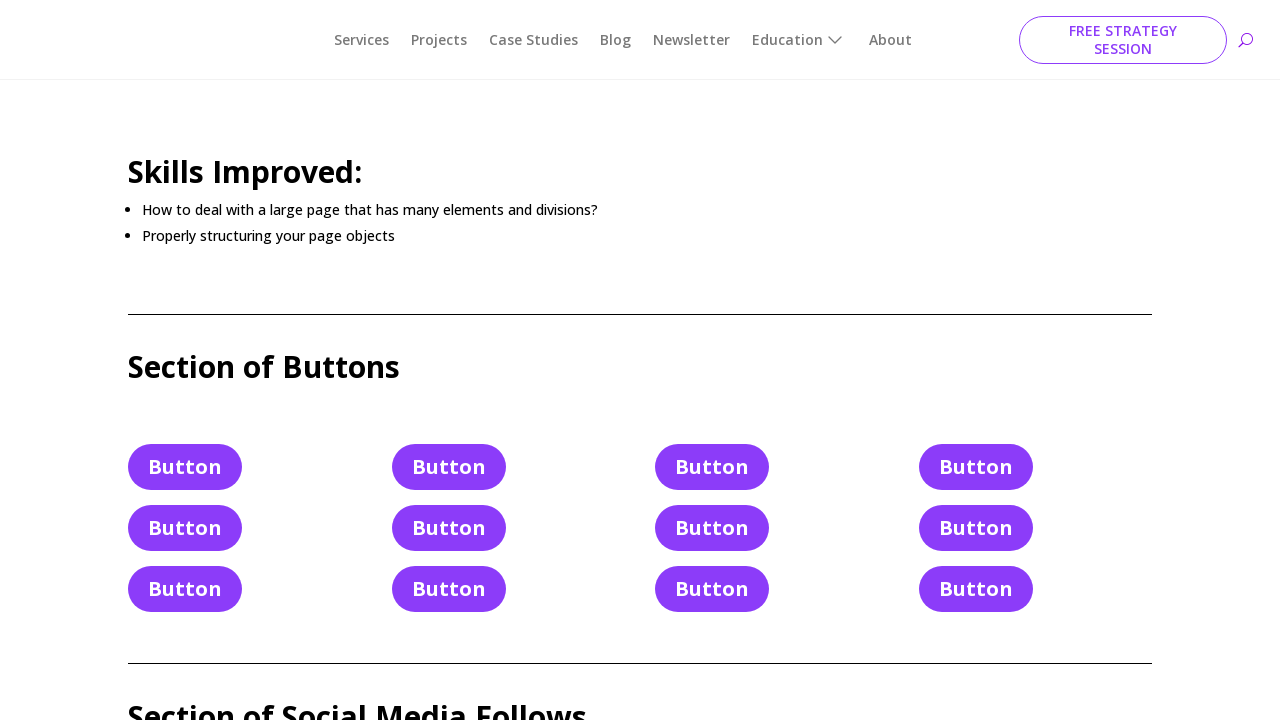

Counted social media links: 5 Twitter, 5 Facebook
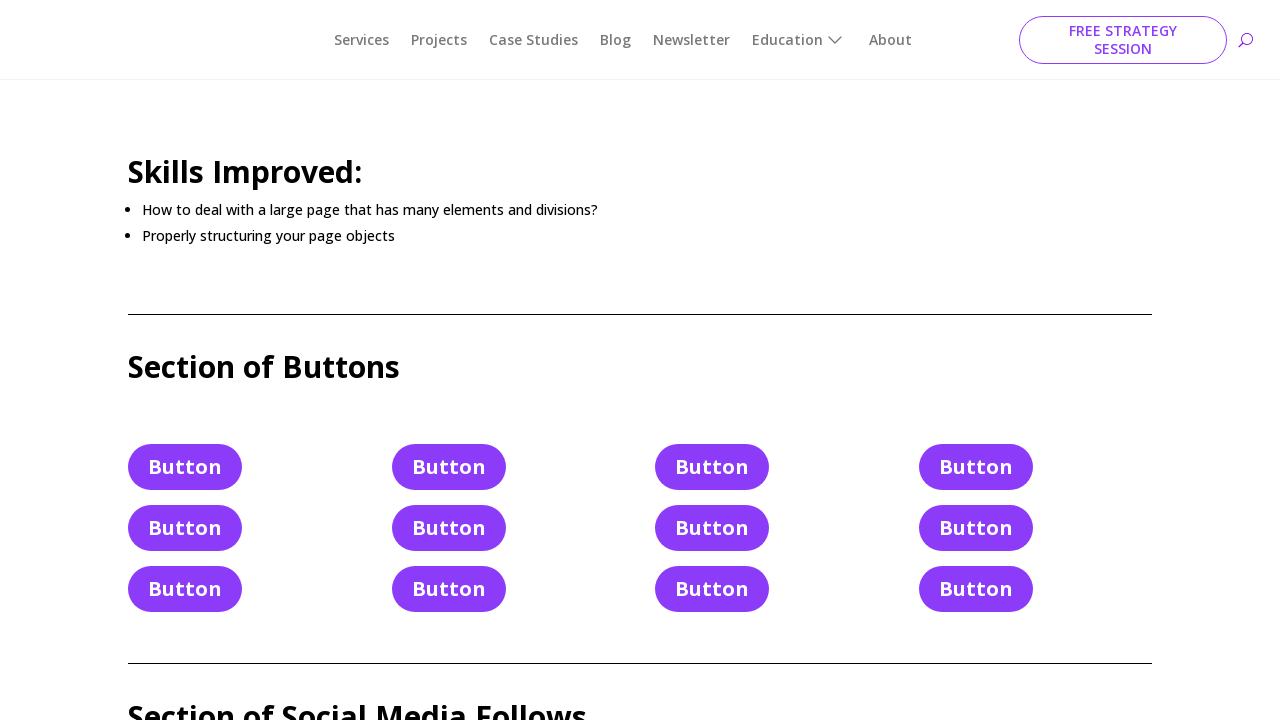

Verified social media counts: 5 Twitter links and 5 Facebook links found as expected
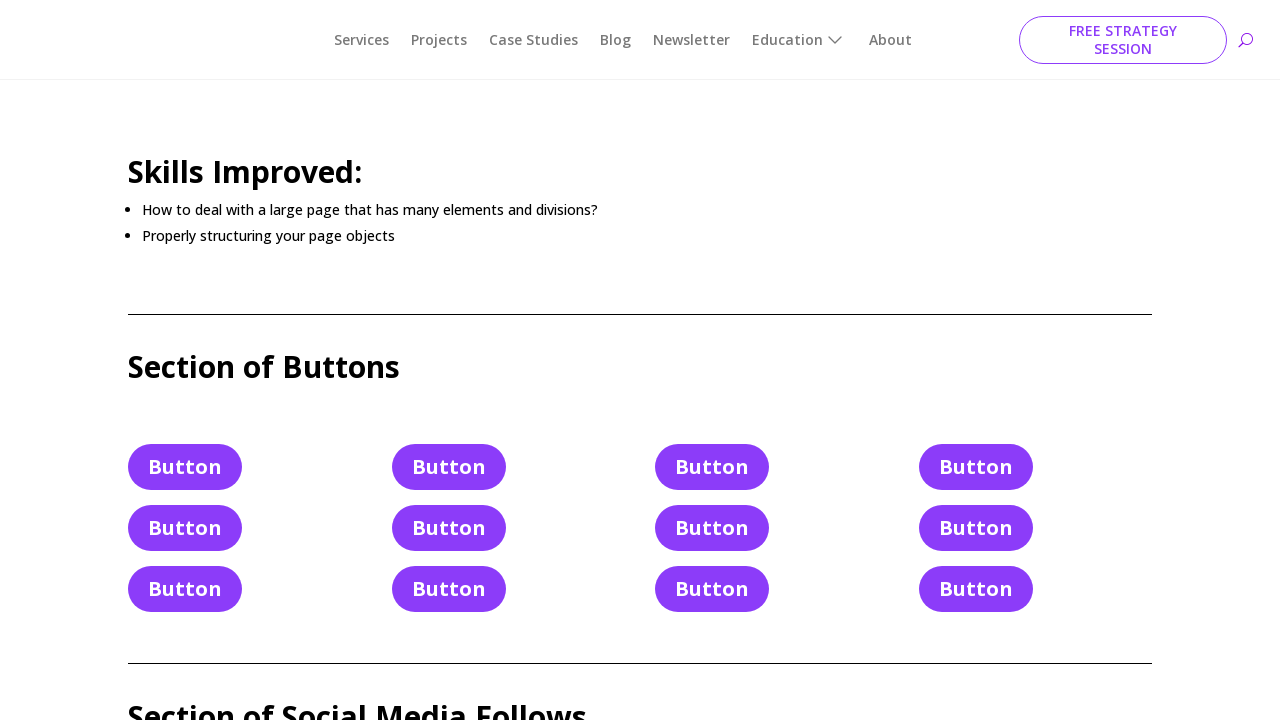

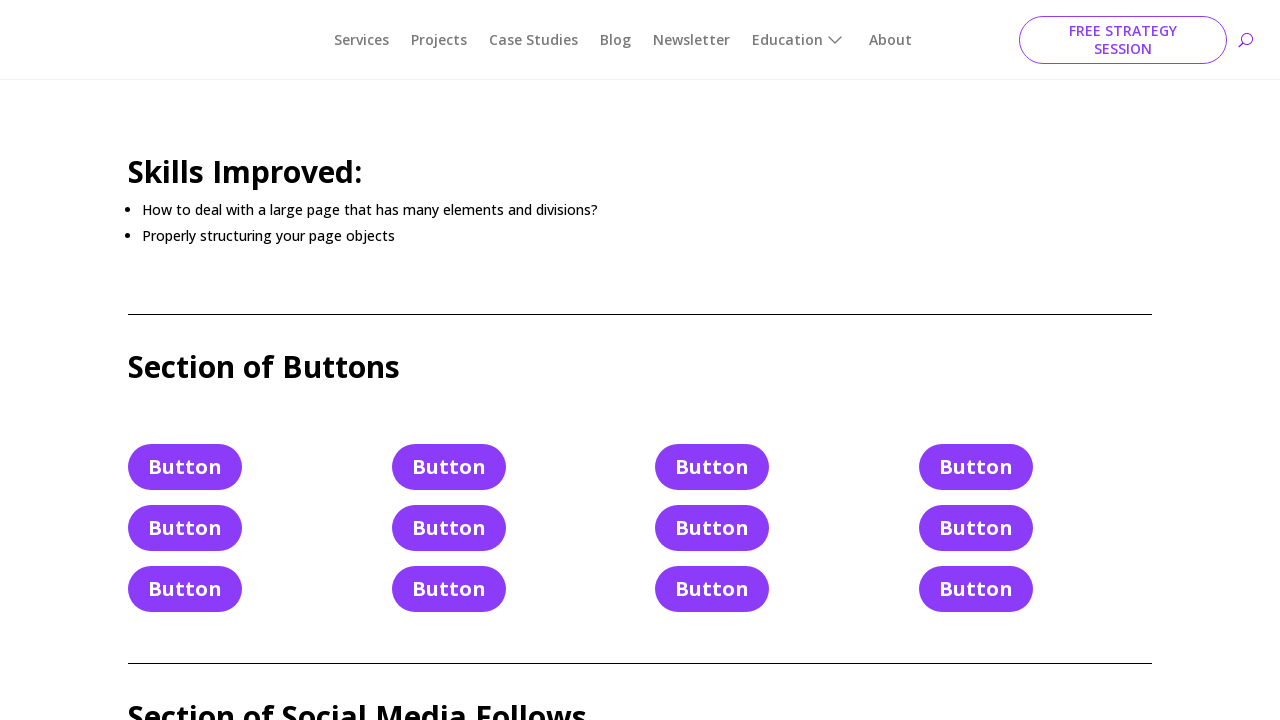